Tests that the Arqiva homepage loads correctly by verifying the page title contains "Arqiva"

Starting URL: http://www.arqiva.com

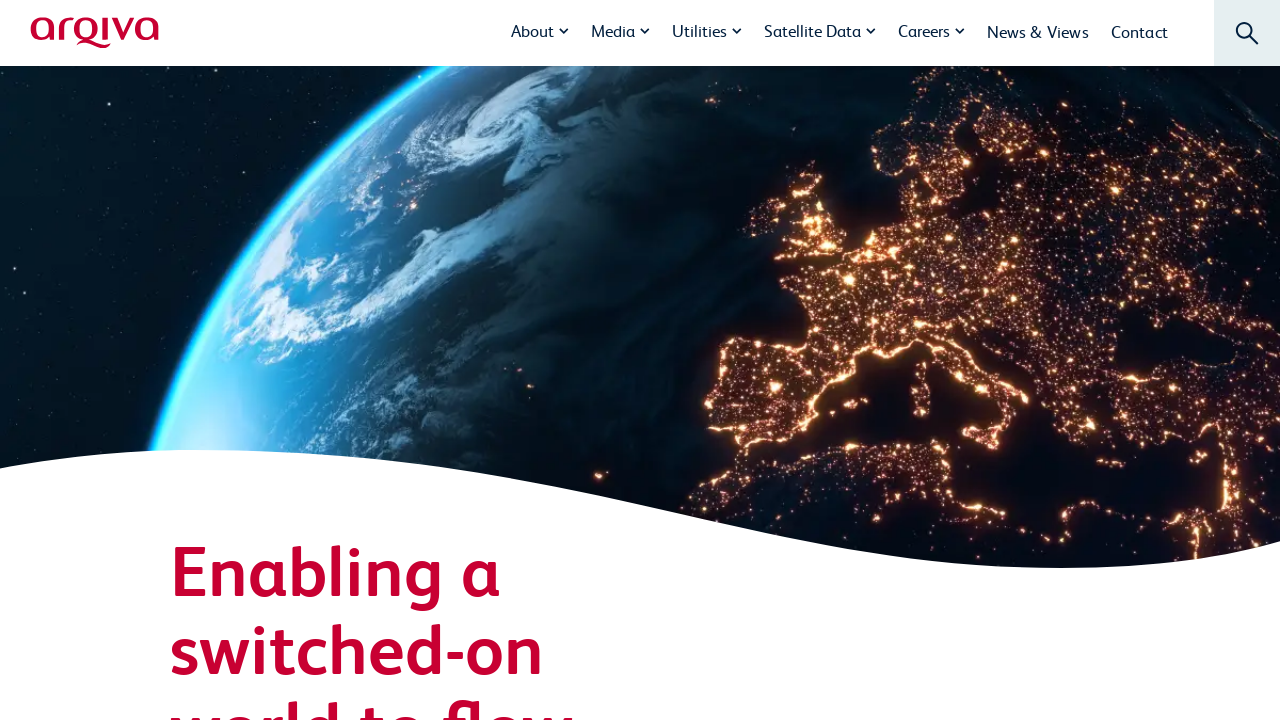

Navigated to Arqiva homepage
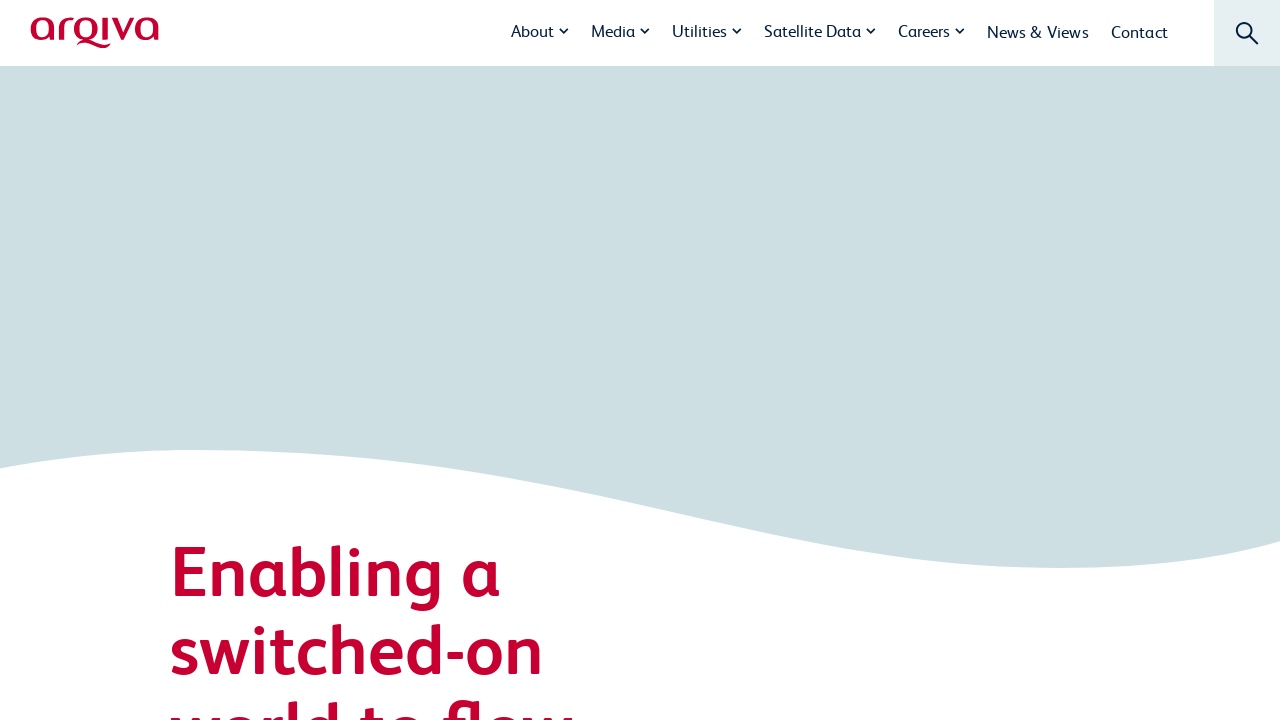

Verified page title contains 'Arqiva'
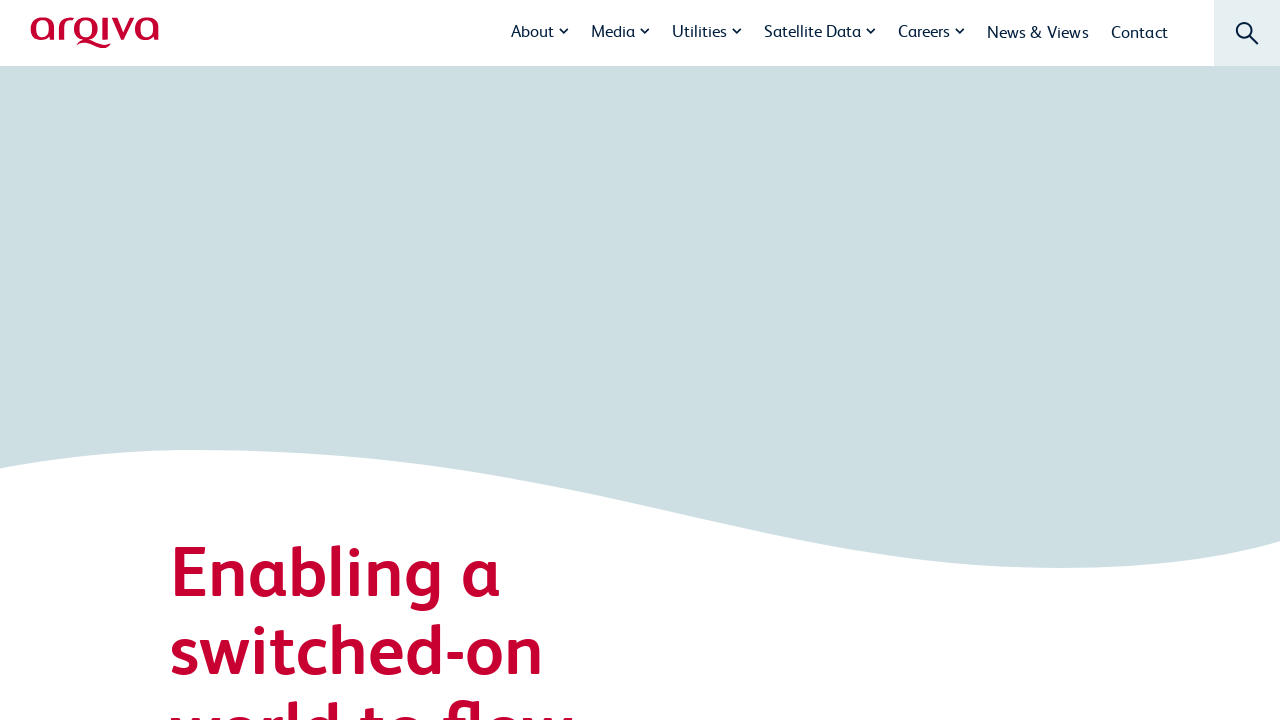

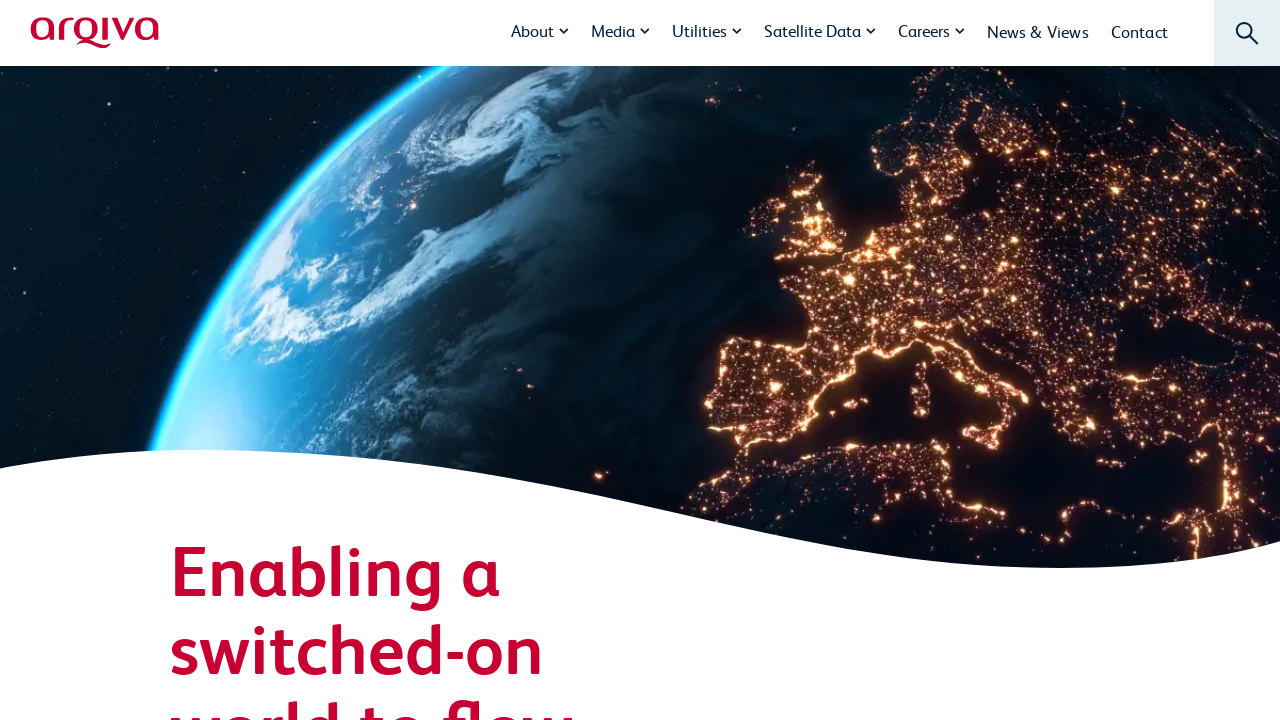